Tests that Clear completed button is hidden when no completed items exist

Starting URL: https://demo.playwright.dev/todomvc

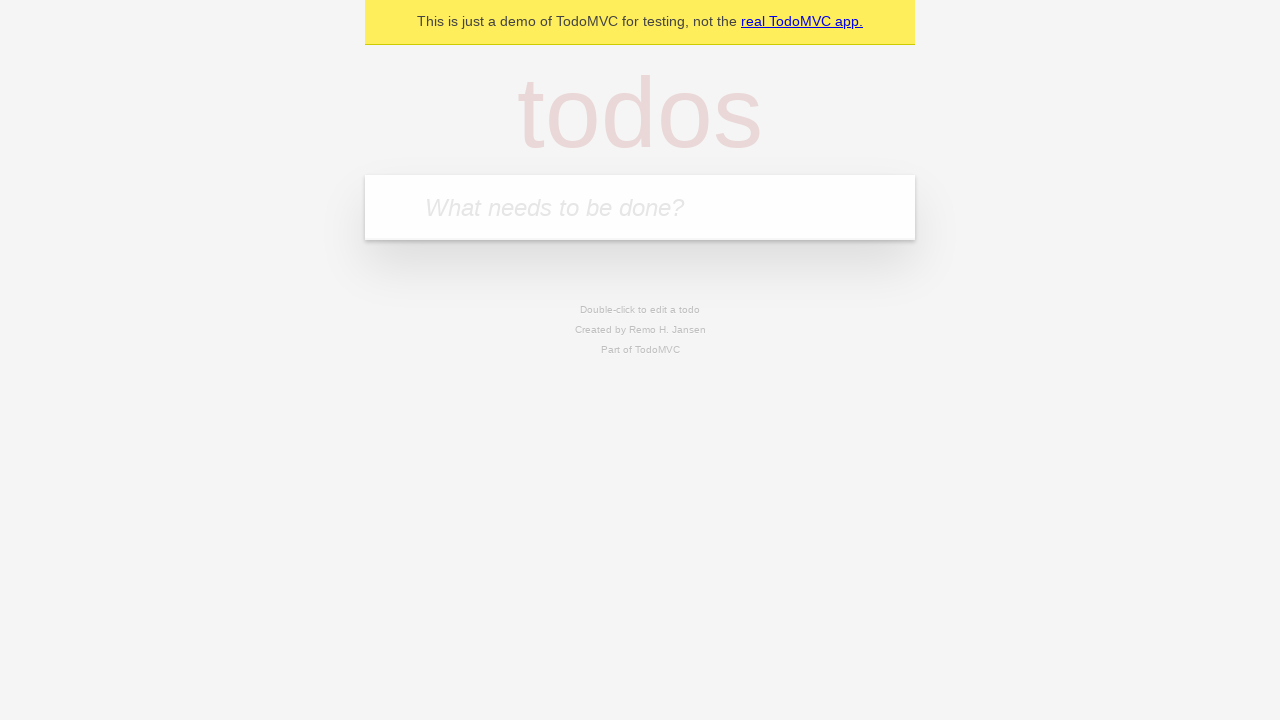

Filled todo input with 'buy some cheese' on internal:attr=[placeholder="What needs to be done?"i]
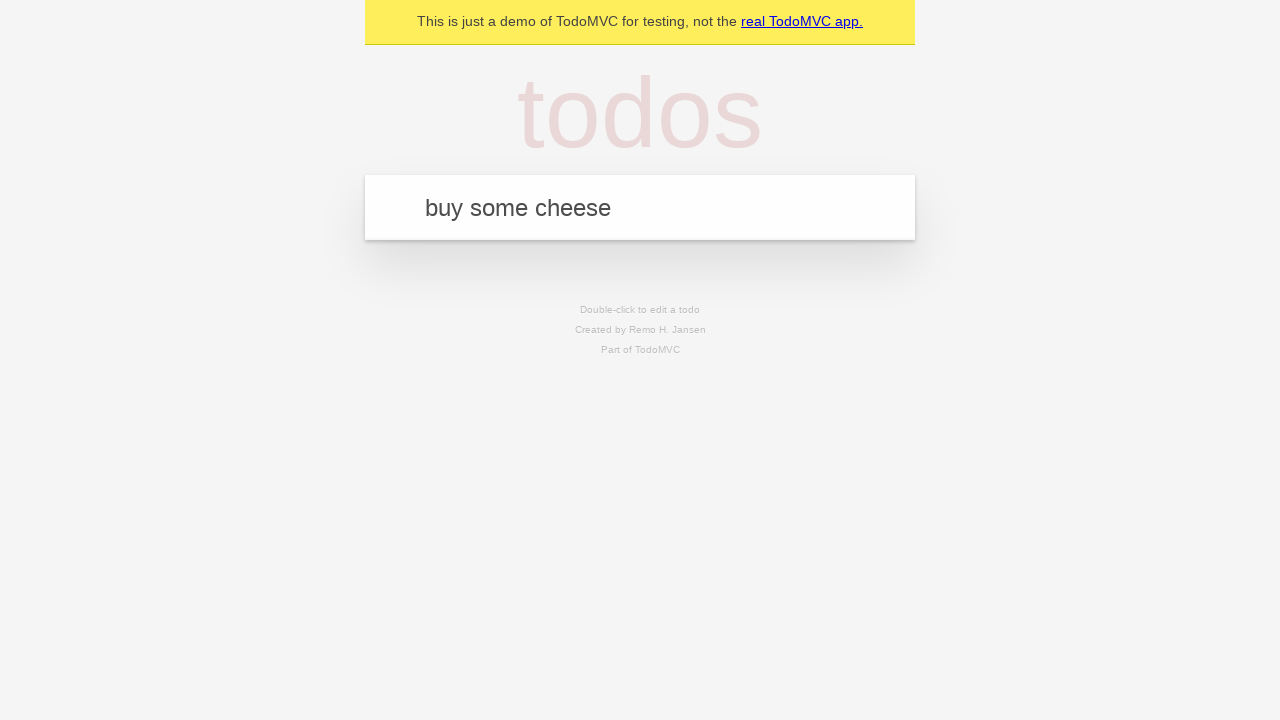

Pressed Enter to add todo 'buy some cheese' on internal:attr=[placeholder="What needs to be done?"i]
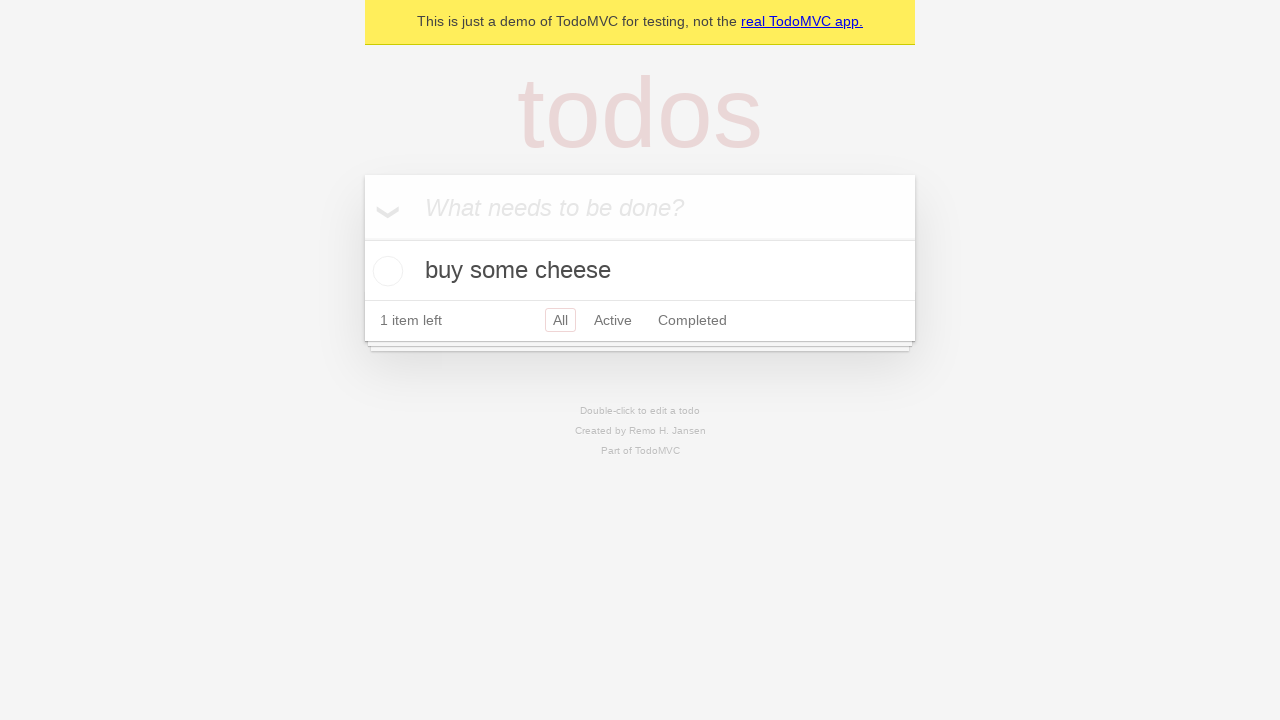

Filled todo input with 'feed the cat' on internal:attr=[placeholder="What needs to be done?"i]
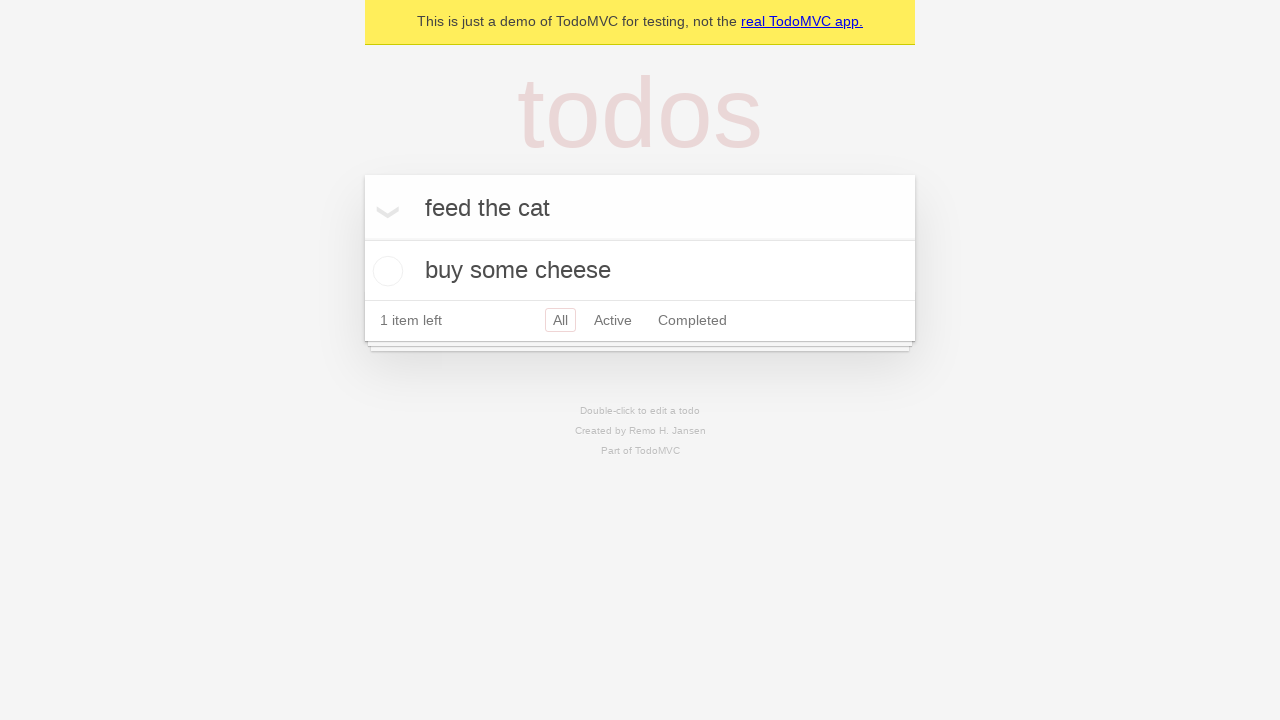

Pressed Enter to add todo 'feed the cat' on internal:attr=[placeholder="What needs to be done?"i]
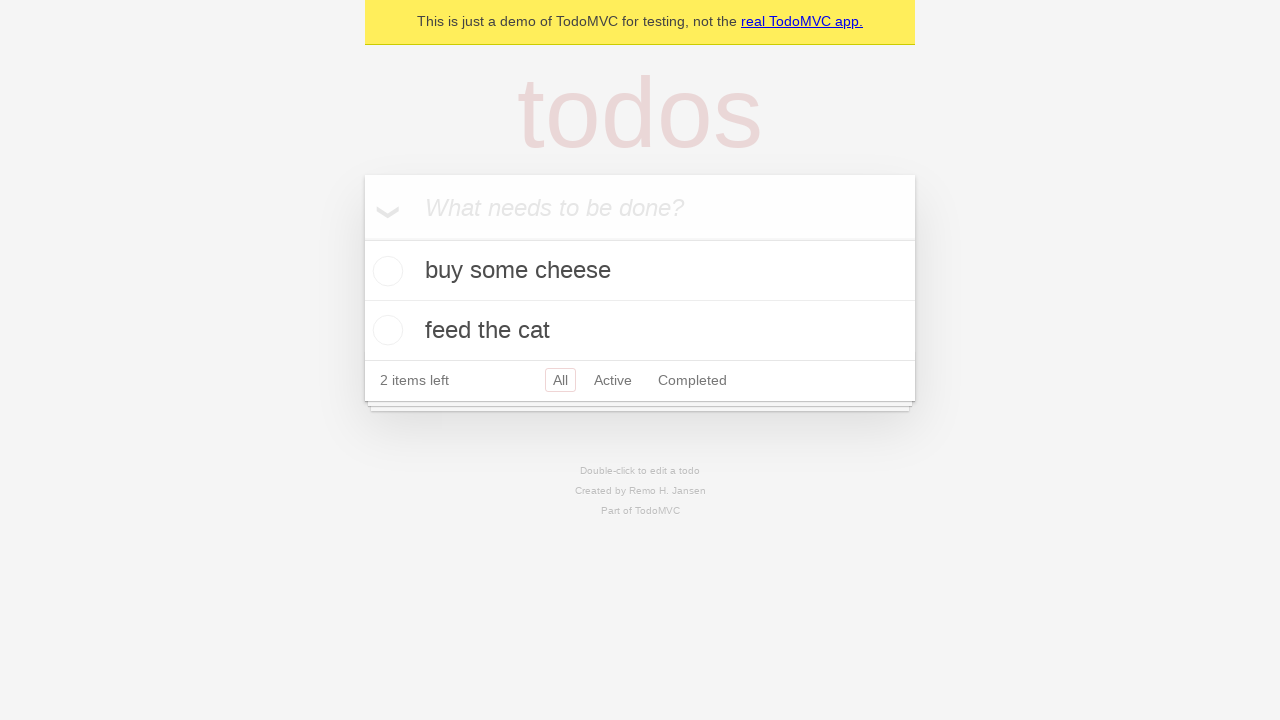

Filled todo input with 'book a doctors appointment' on internal:attr=[placeholder="What needs to be done?"i]
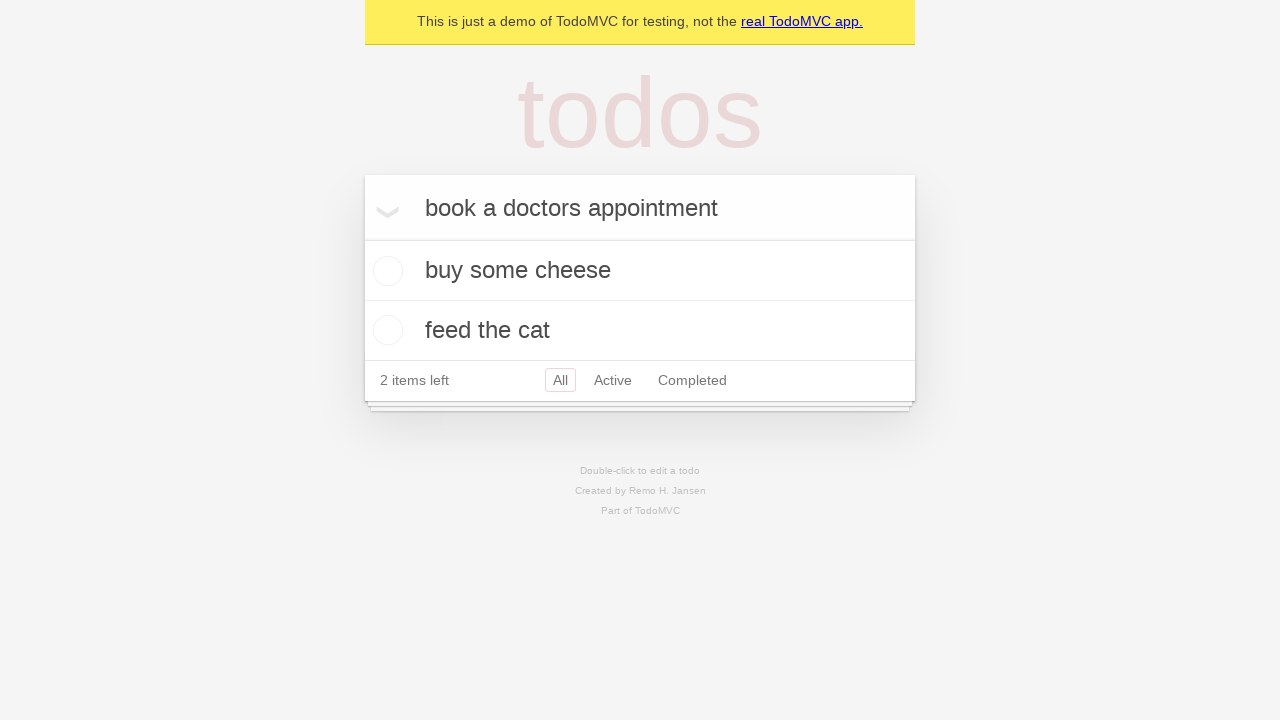

Pressed Enter to add todo 'book a doctors appointment' on internal:attr=[placeholder="What needs to be done?"i]
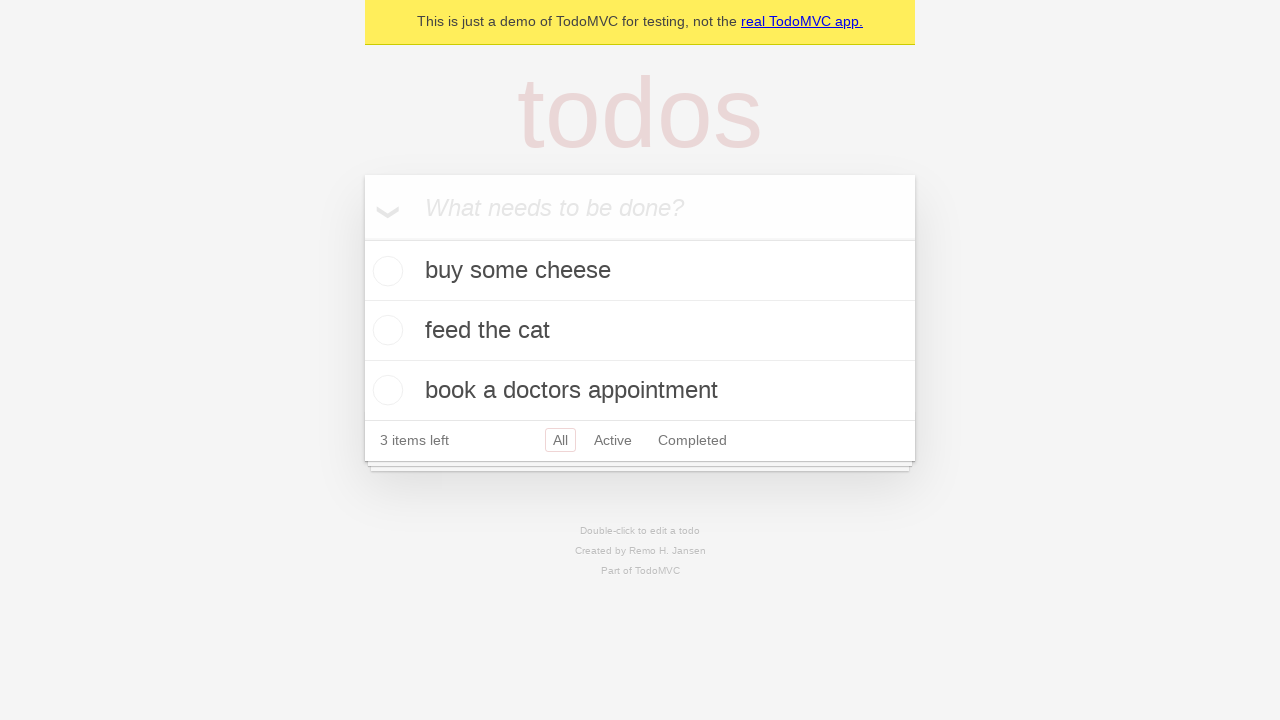

Waited for all 3 todos to be created
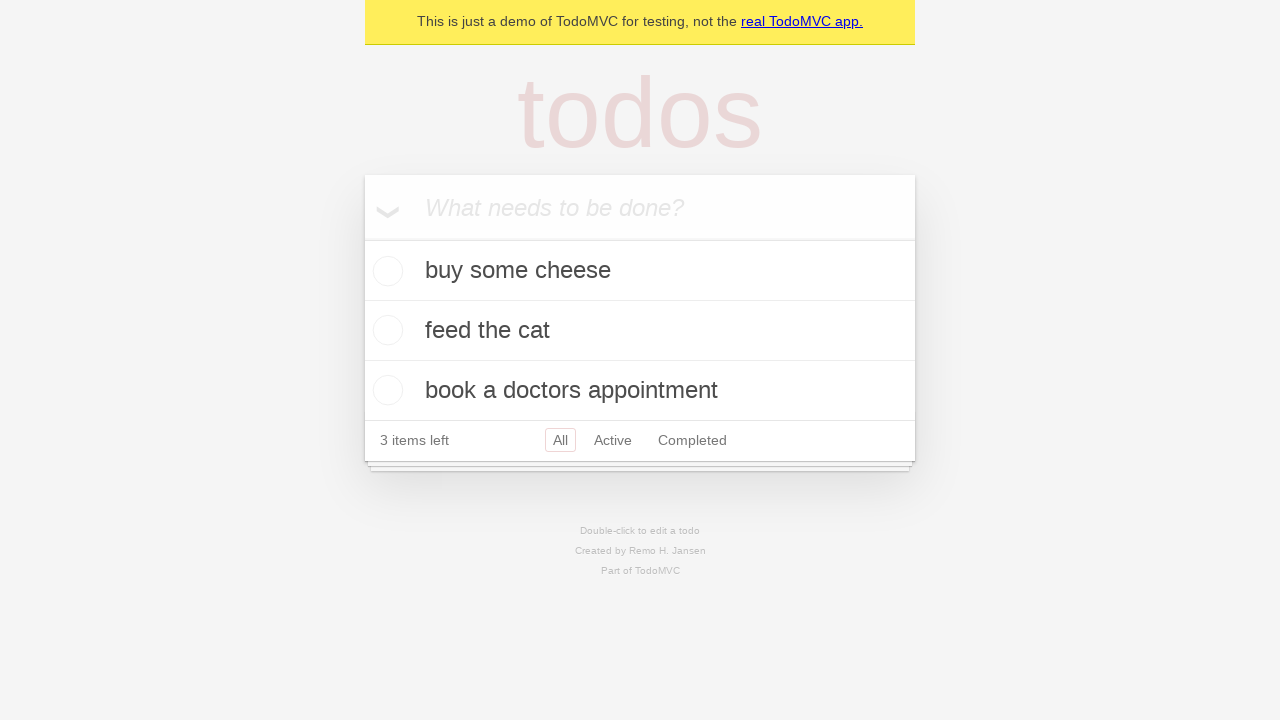

Checked the first todo item as completed at (385, 271) on .todo-list li .toggle >> nth=0
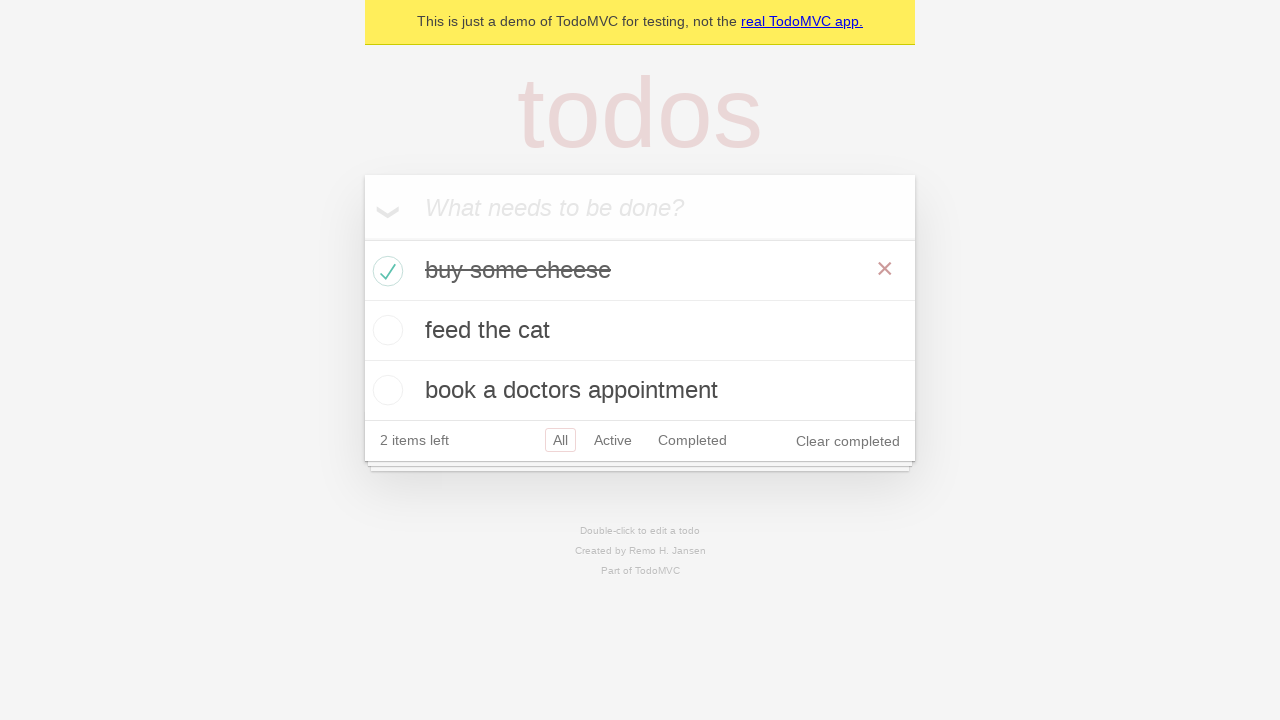

Clicked 'Clear completed' button at (848, 441) on internal:role=button[name="Clear completed"i]
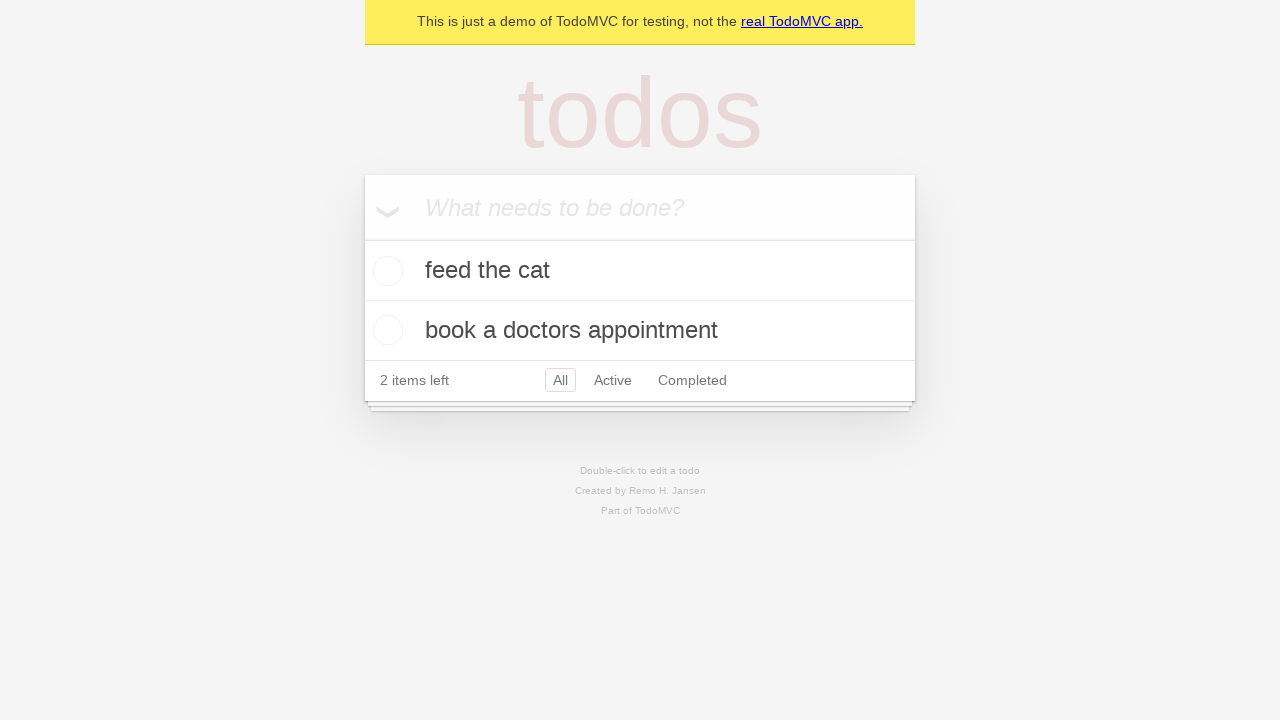

Waited 500ms for button to be hidden
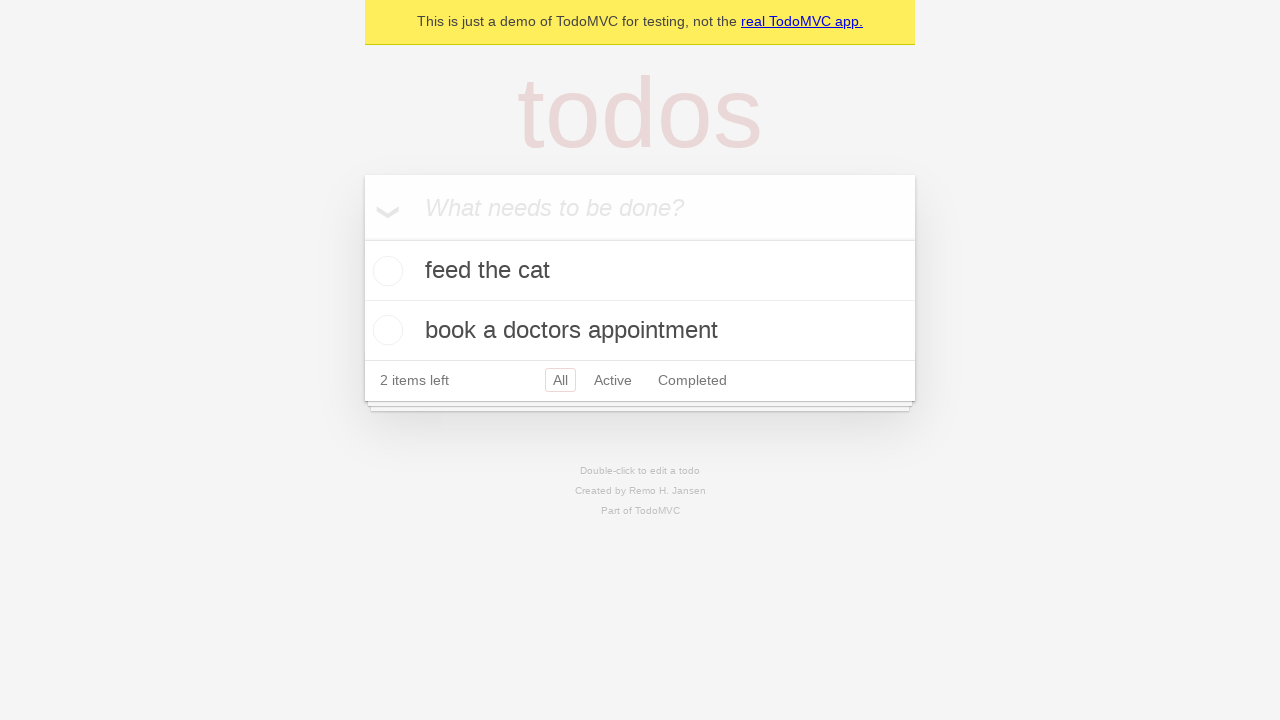

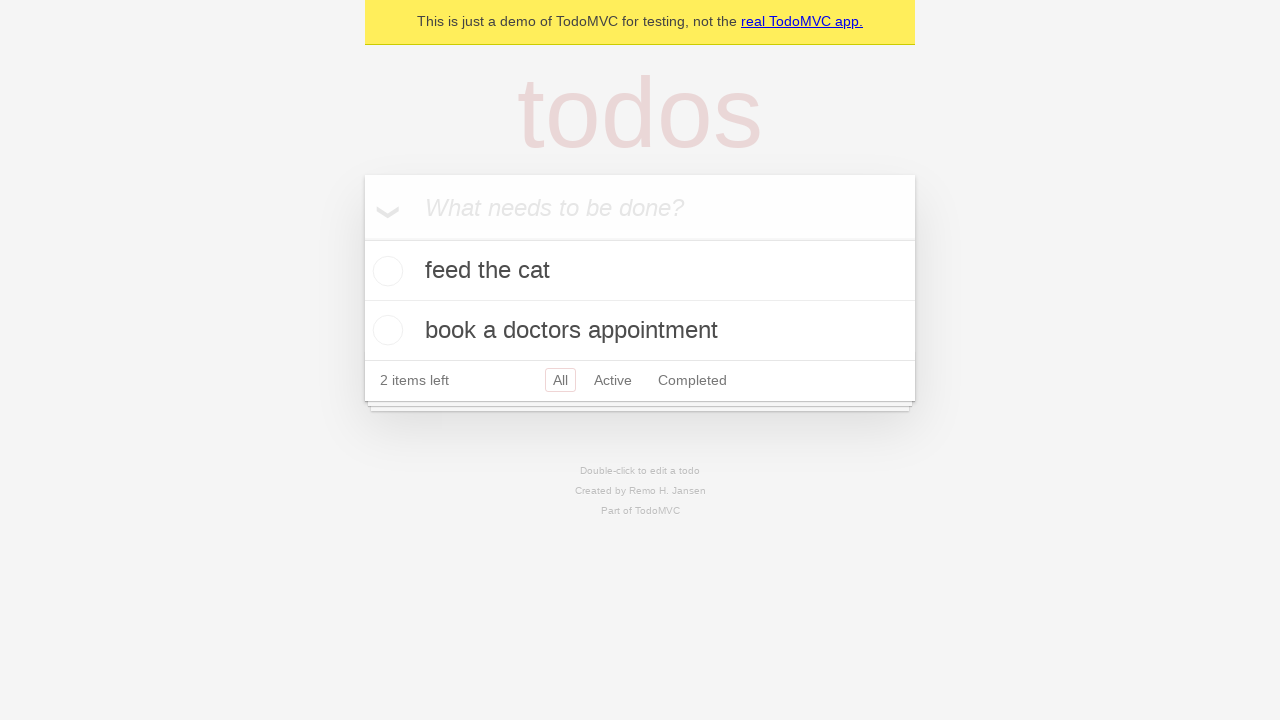